Tests horizontal slider by moving it to a specific value using arrow keys

Starting URL: https://the-internet.herokuapp.com/horizontal_slider

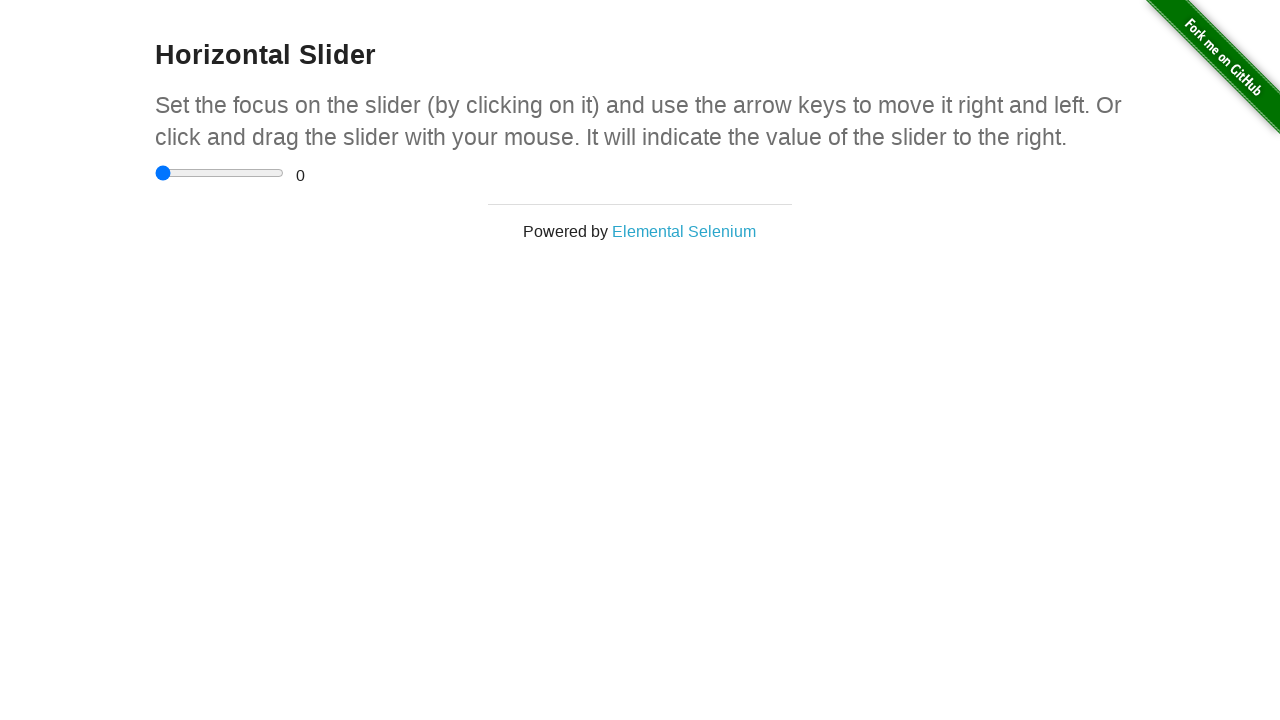

Located the horizontal slider element
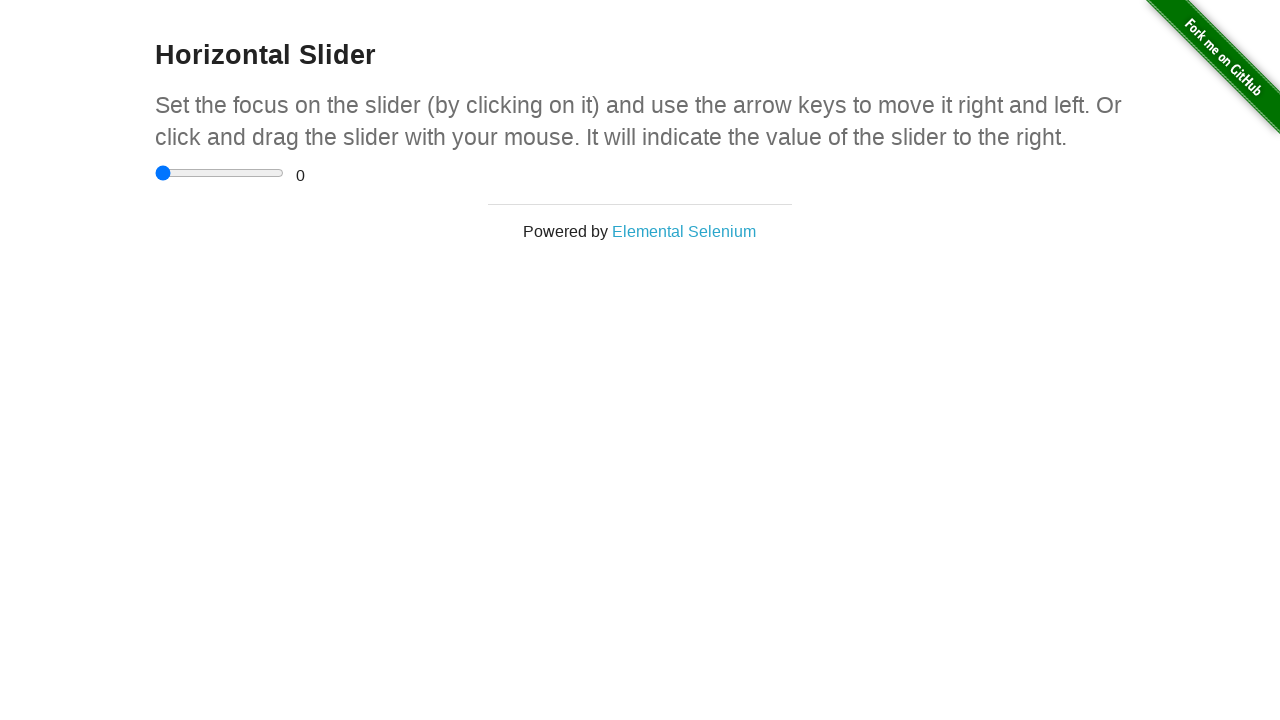

Located the slider value display element
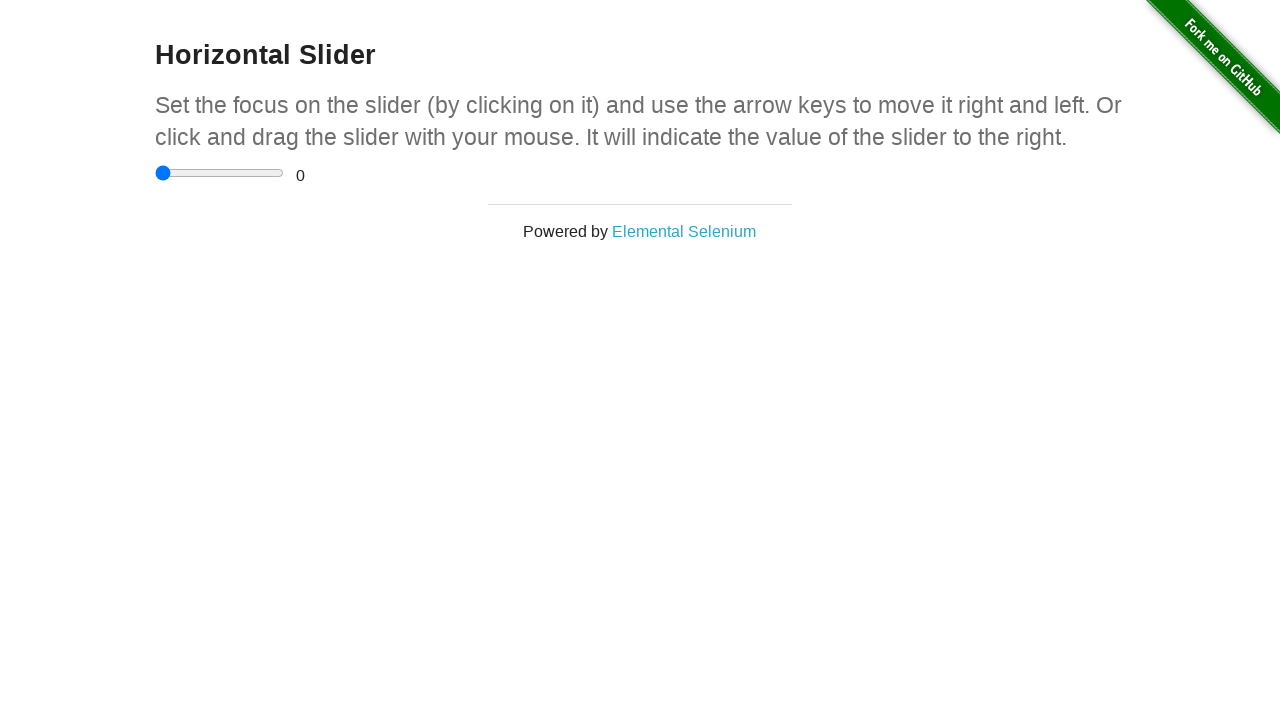

Pressed Enter on slider on input[type='range']
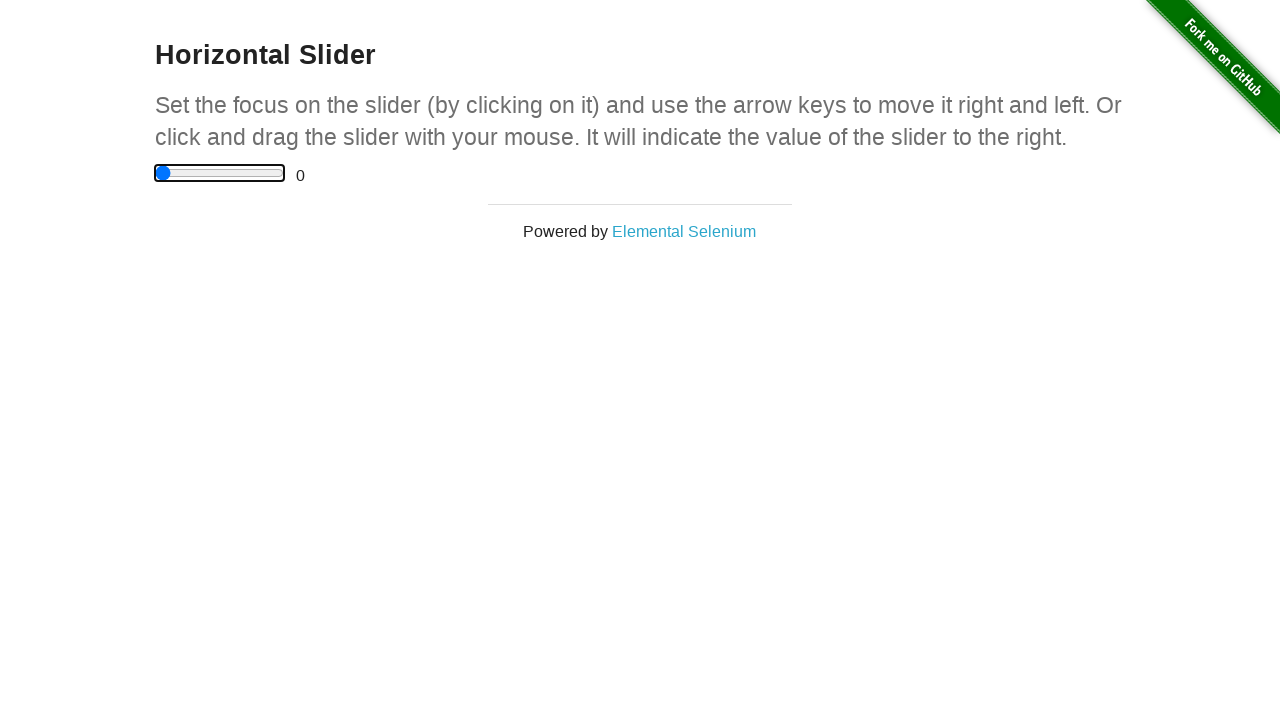

Pressed ArrowRight to move slider on input[type='range']
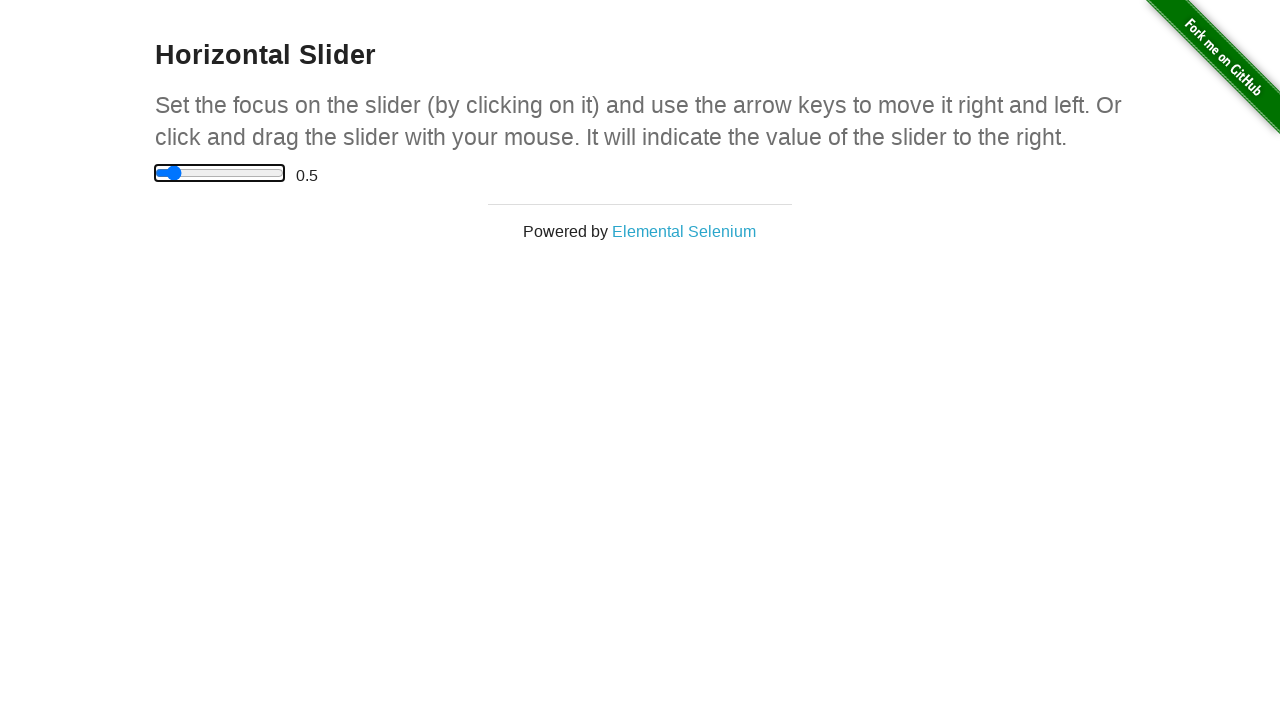

Checked slider value: 0.5
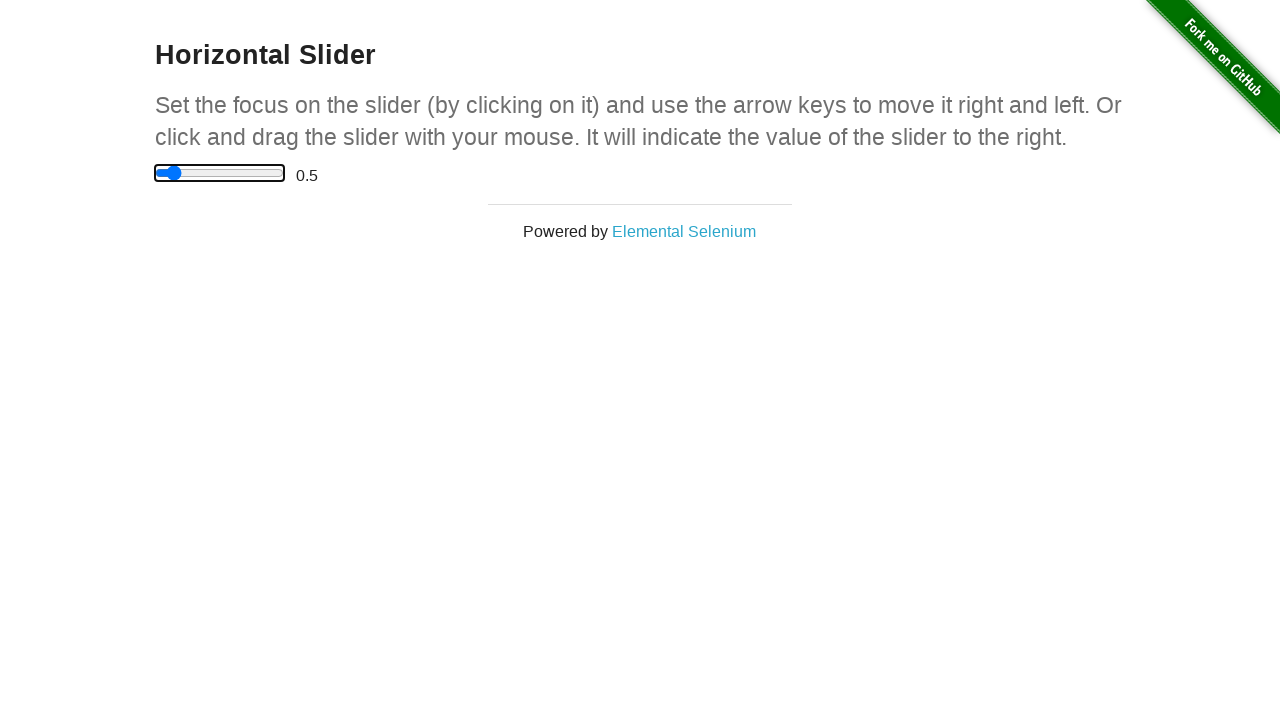

Pressed Enter on slider on input[type='range']
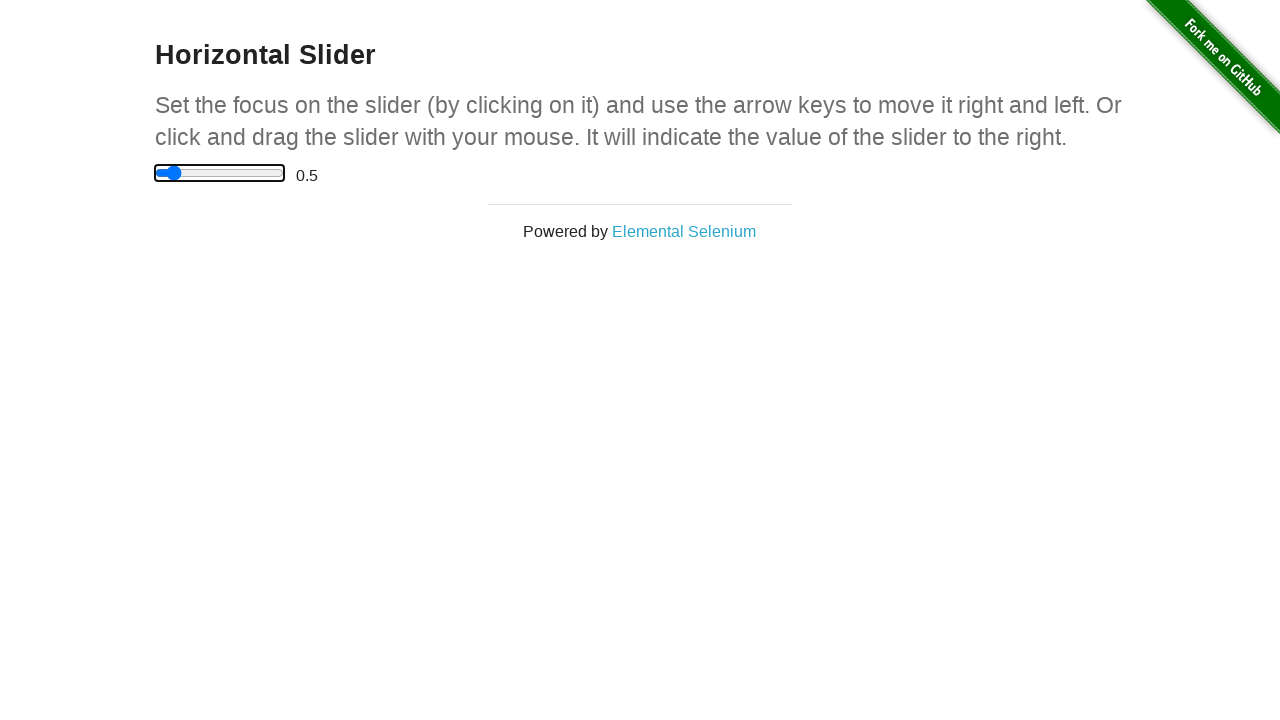

Pressed ArrowRight to move slider on input[type='range']
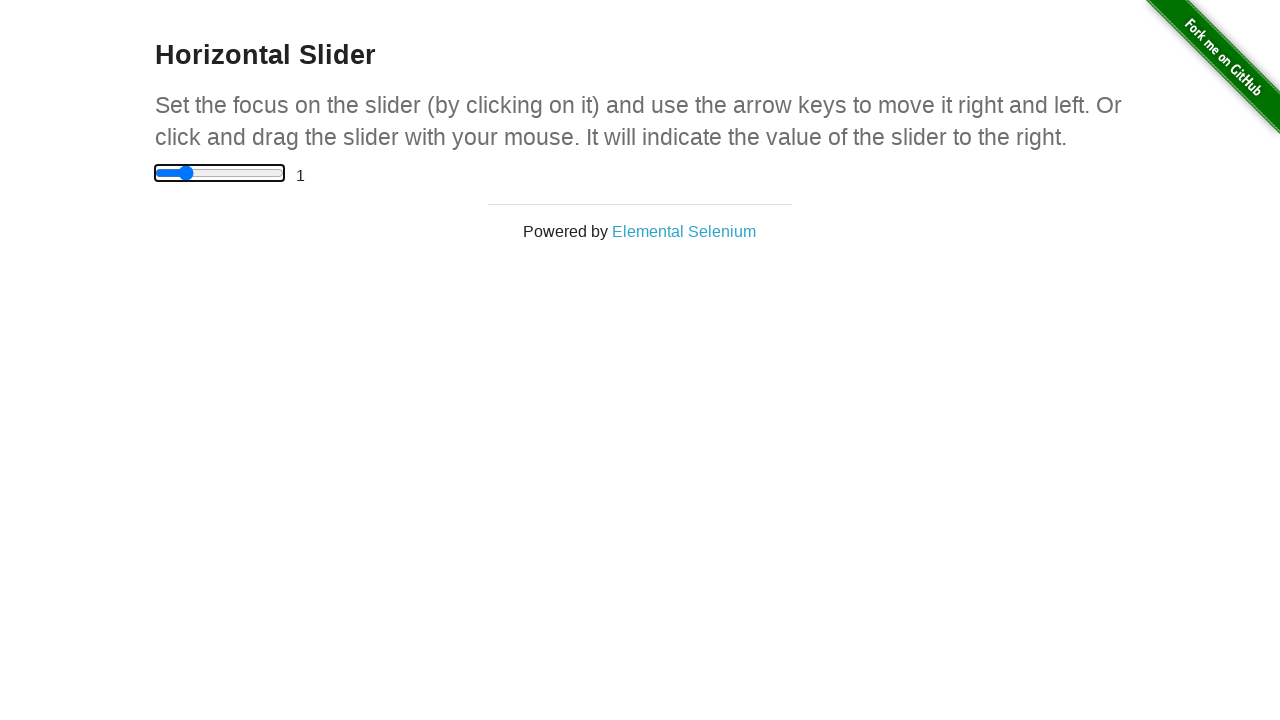

Checked slider value: 1
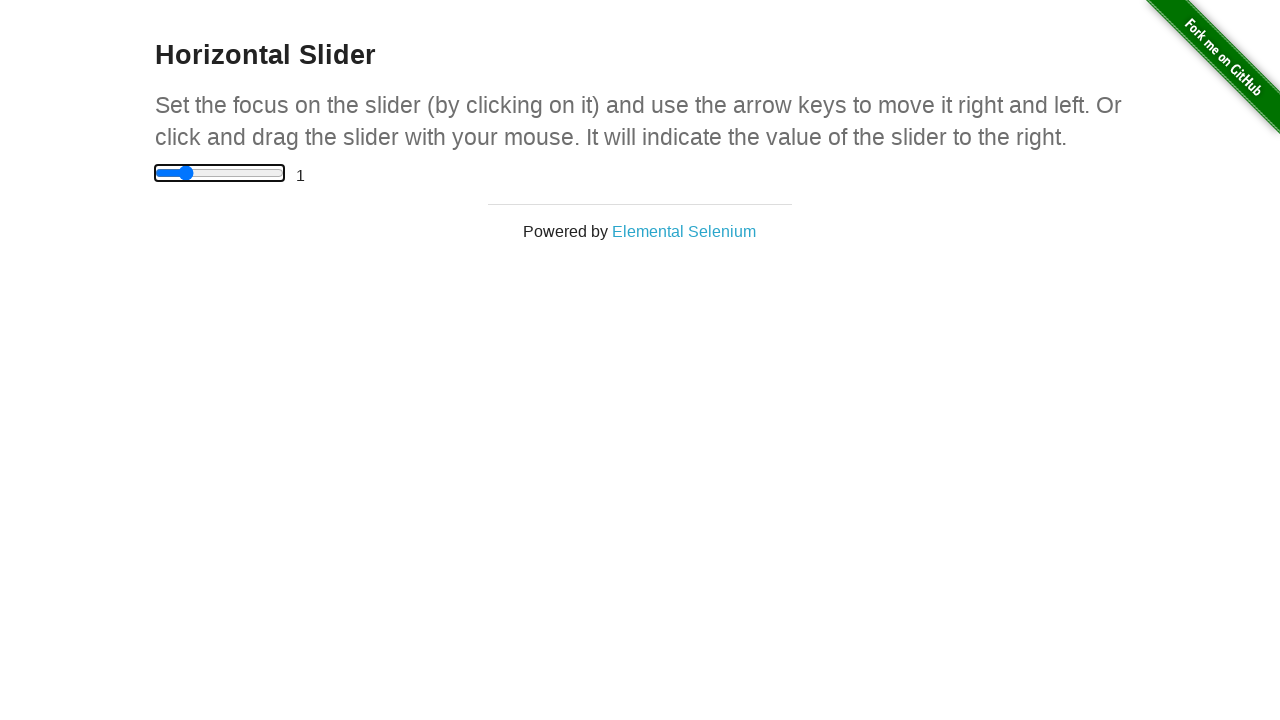

Pressed Enter on slider on input[type='range']
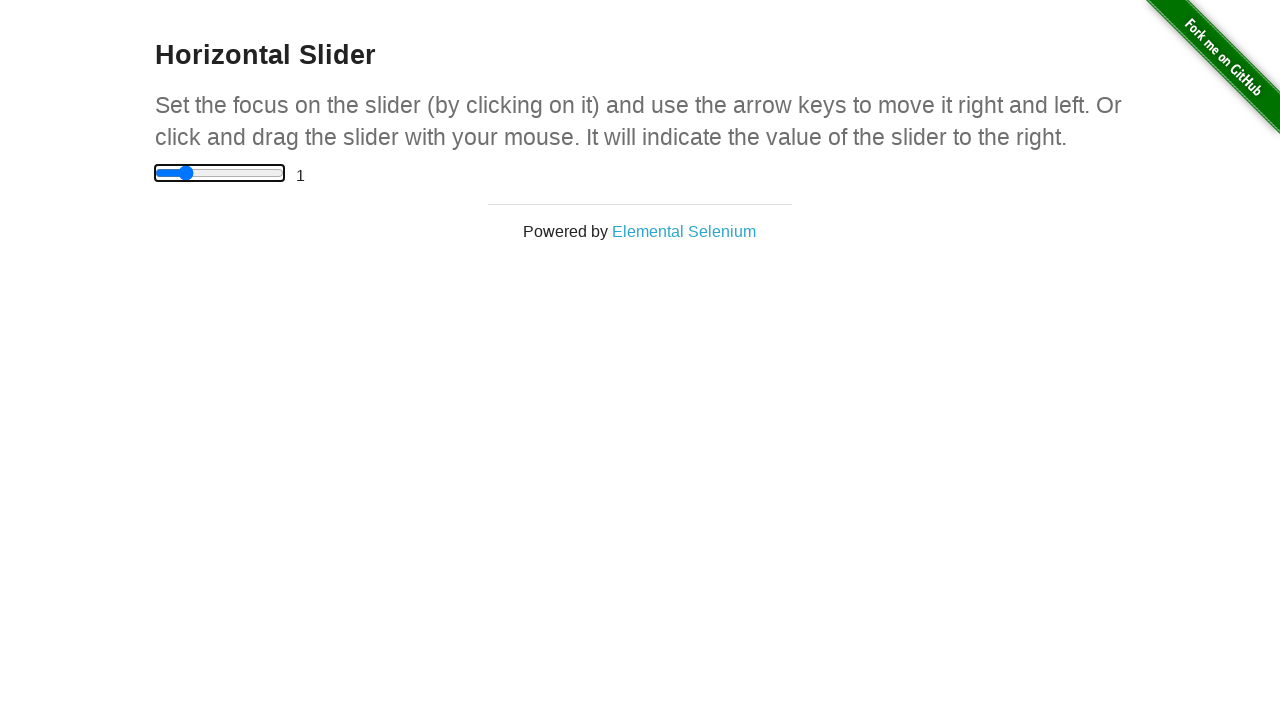

Pressed ArrowRight to move slider on input[type='range']
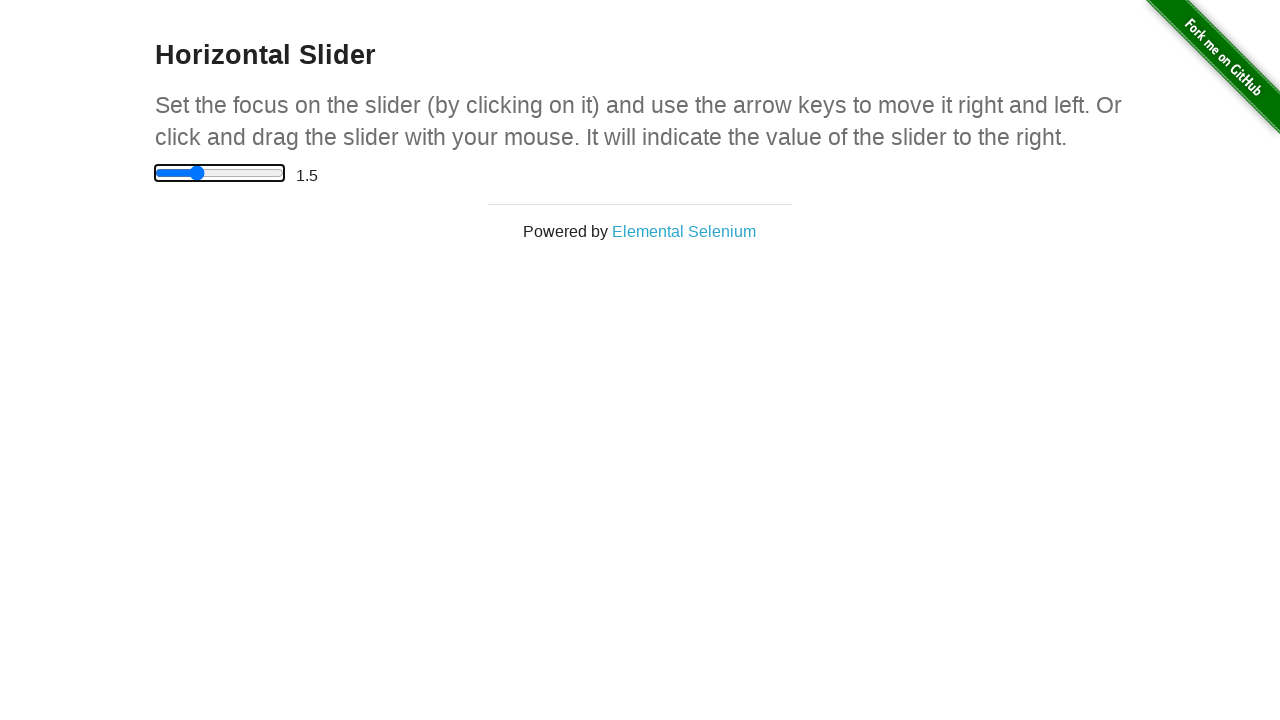

Checked slider value: 1.5
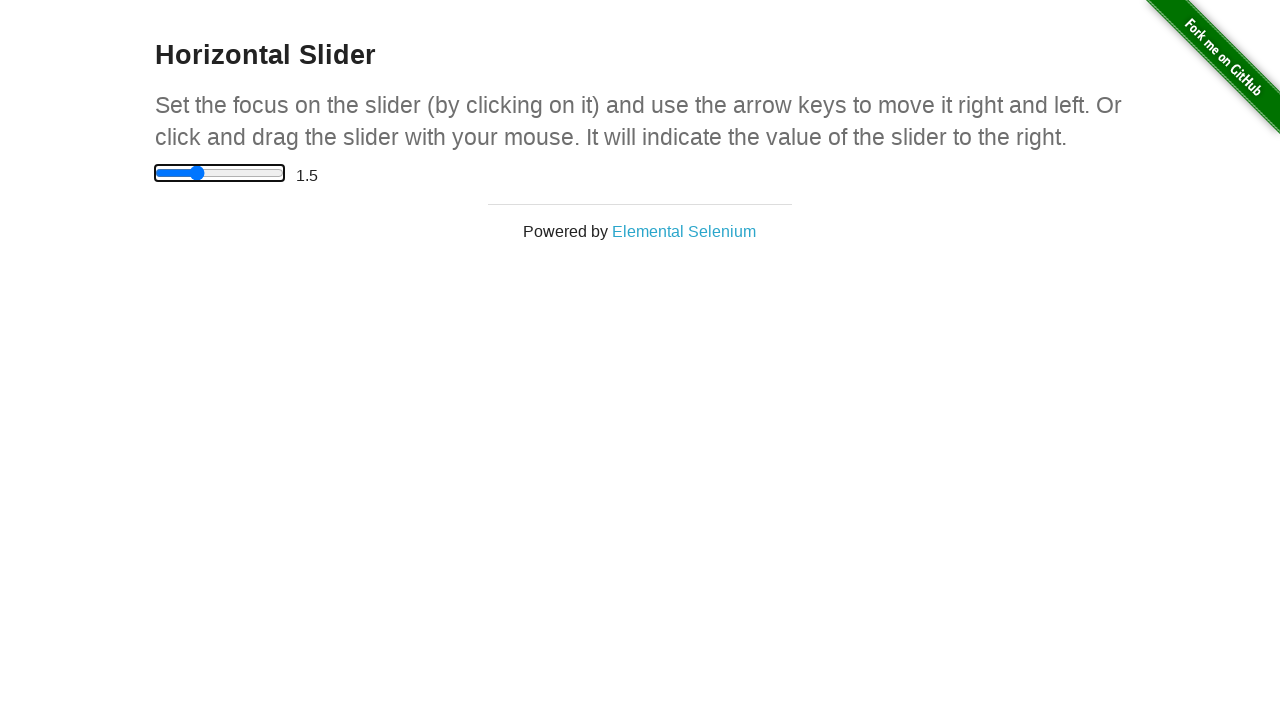

Pressed Enter on slider on input[type='range']
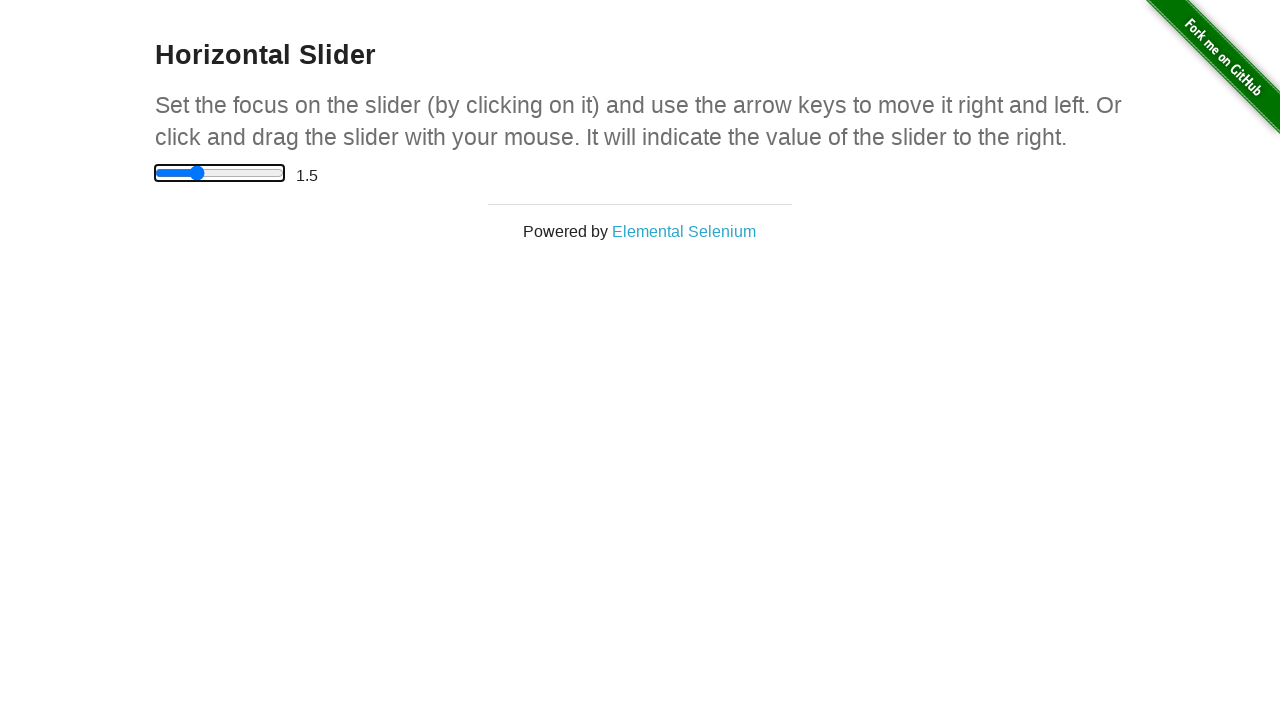

Pressed ArrowRight to move slider on input[type='range']
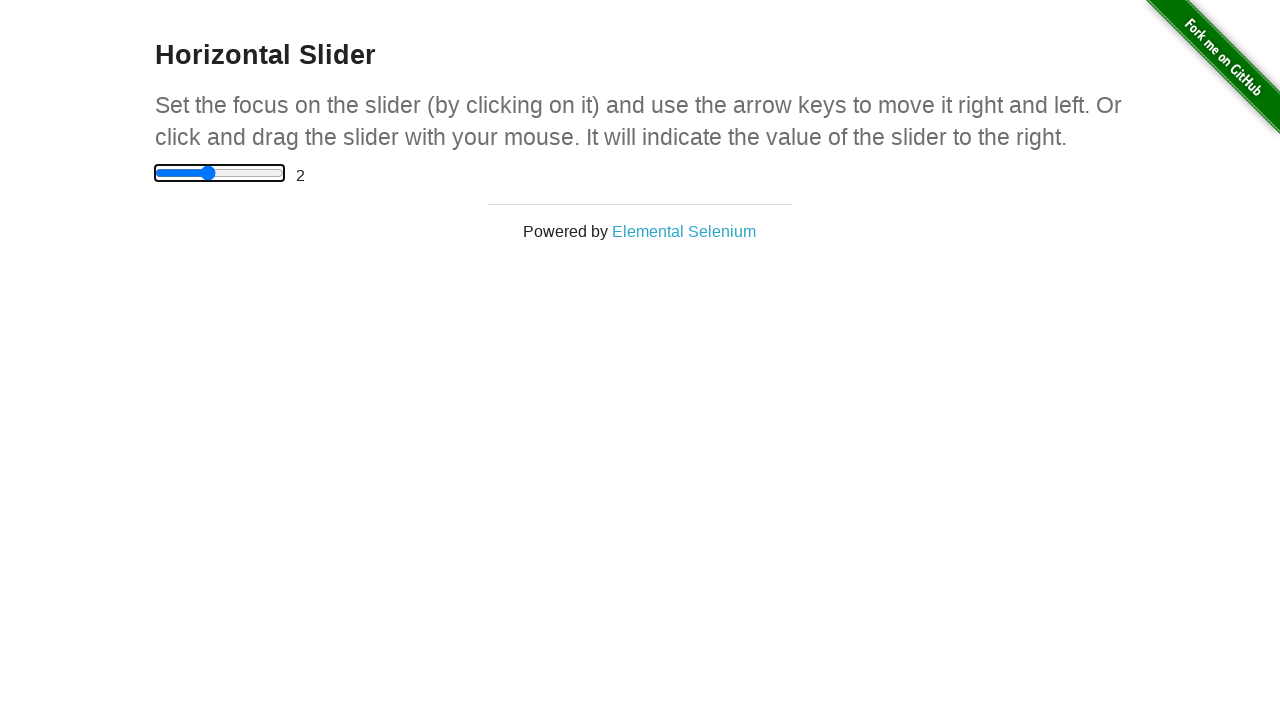

Checked slider value: 2
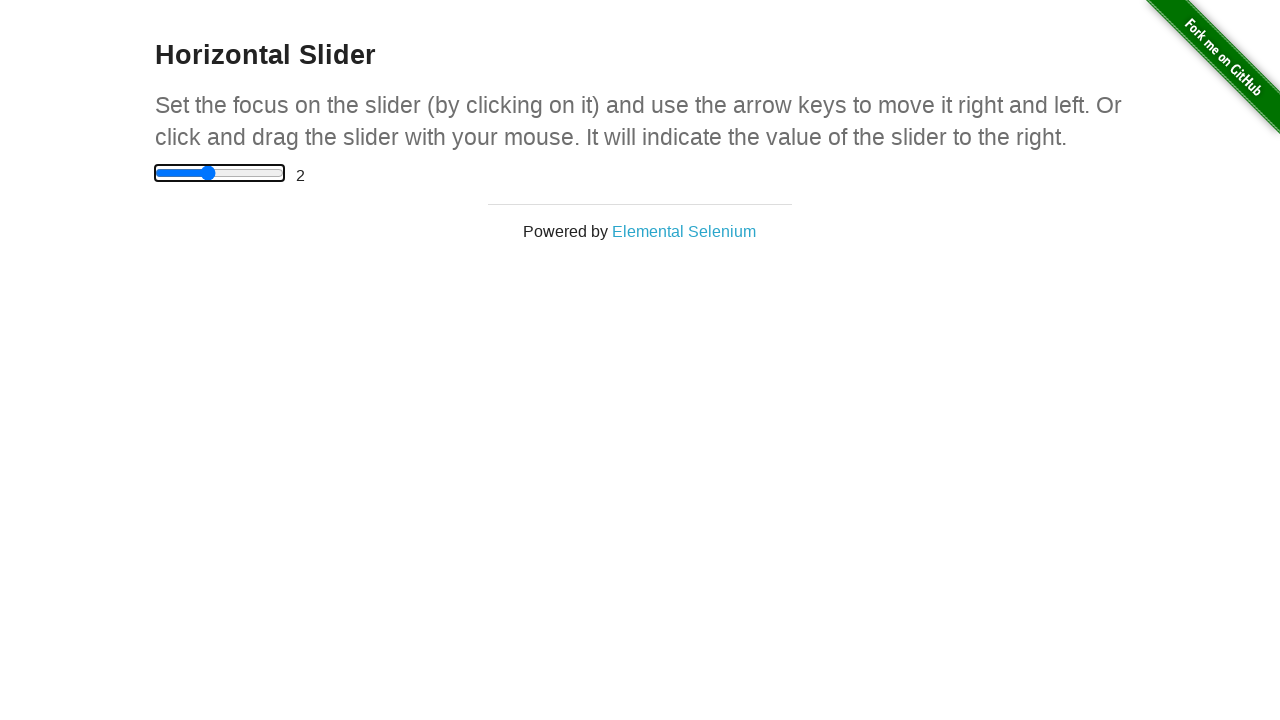

Pressed Enter on slider on input[type='range']
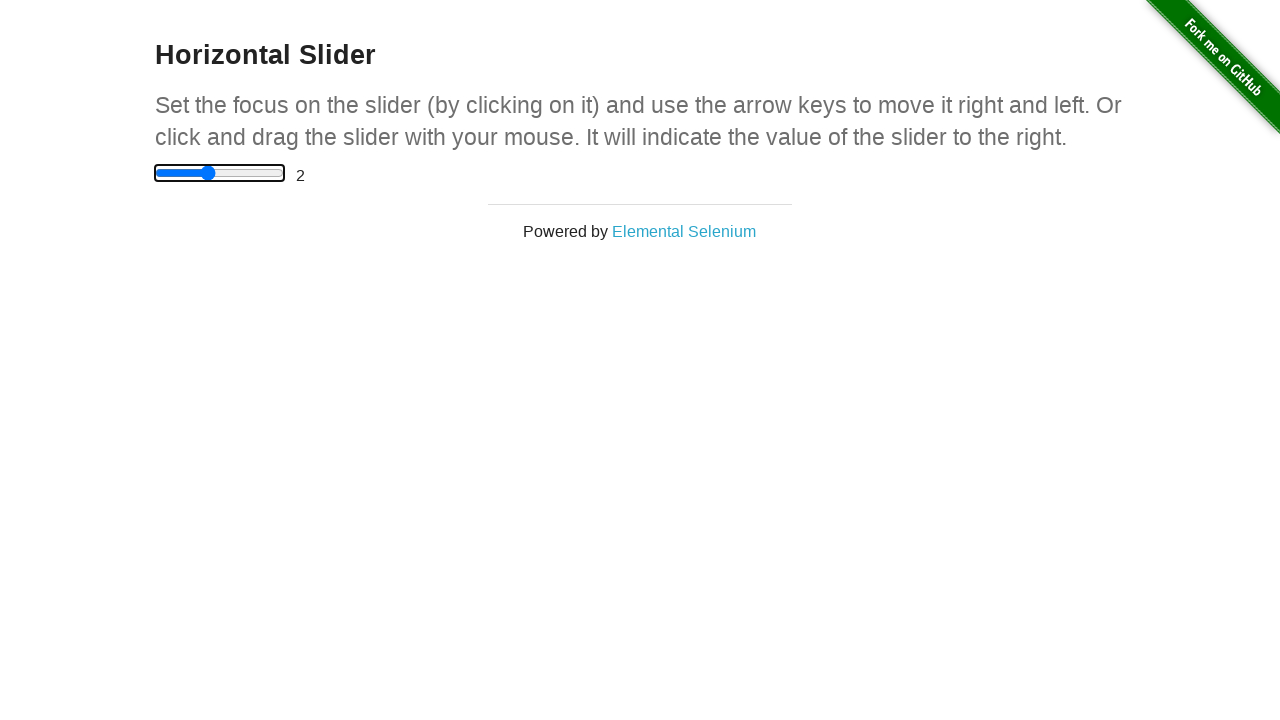

Pressed ArrowRight to move slider on input[type='range']
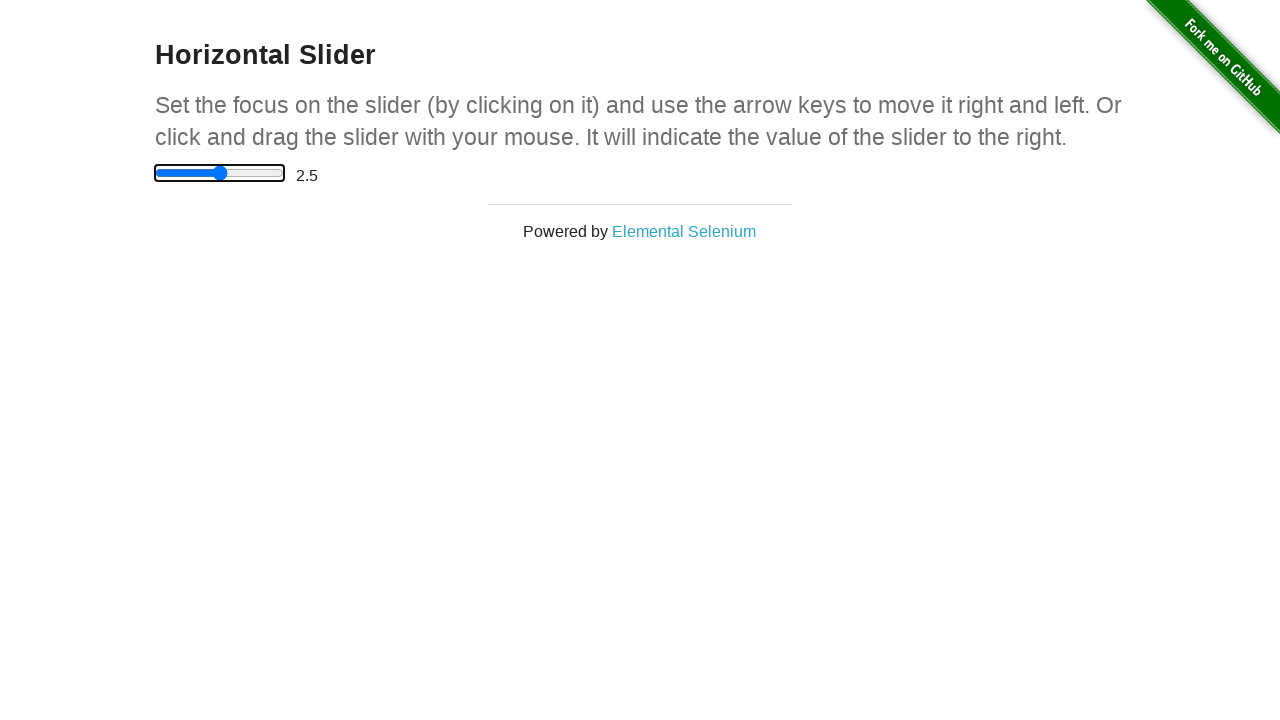

Checked slider value: 2.5
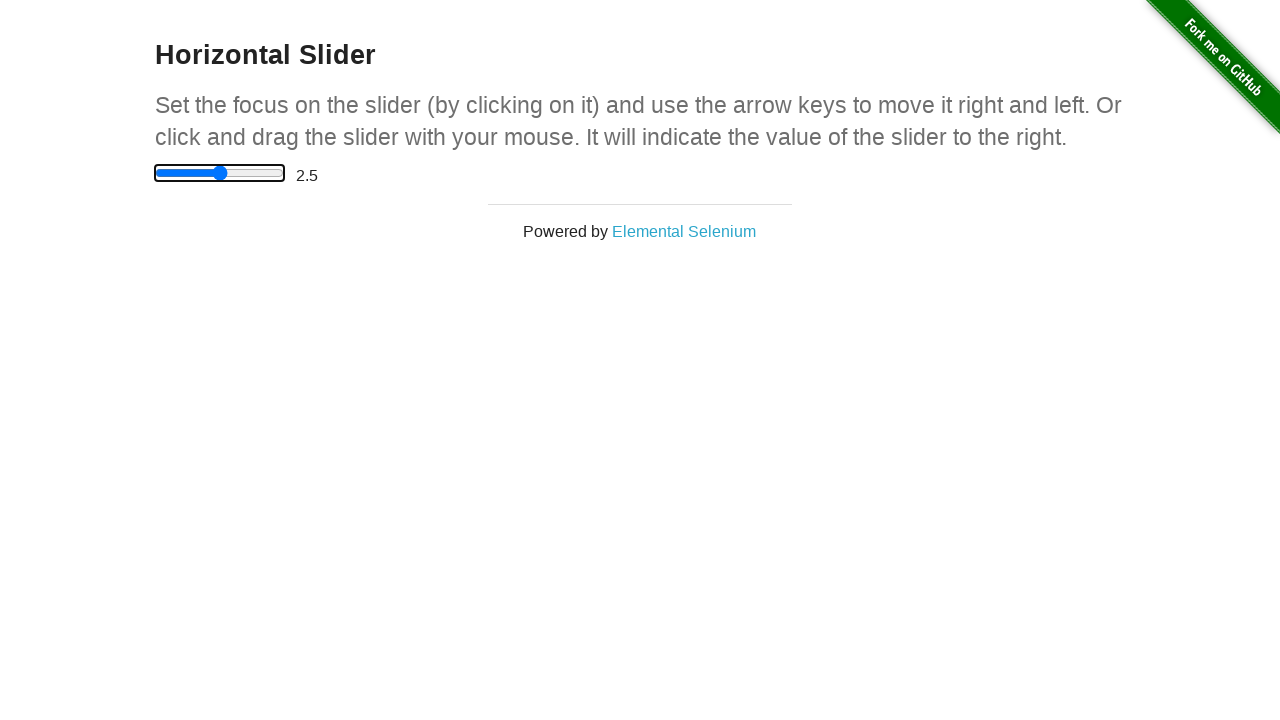

Pressed Enter on slider on input[type='range']
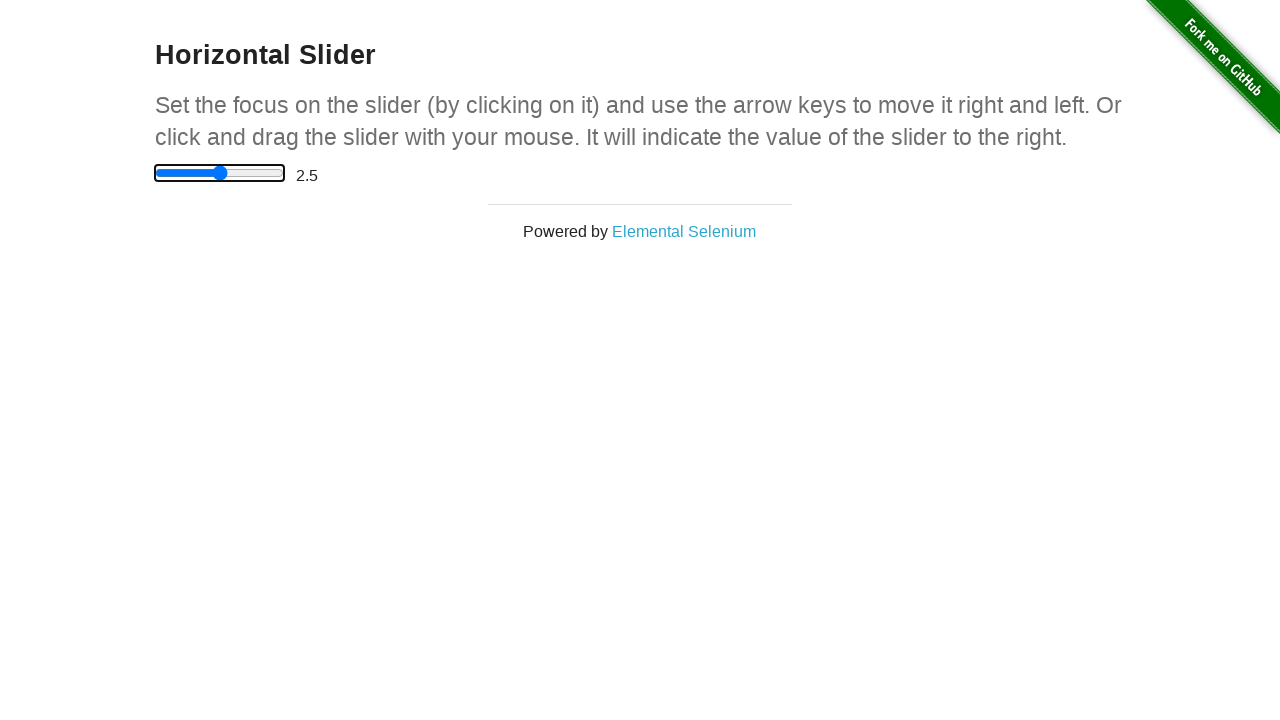

Pressed ArrowRight to move slider on input[type='range']
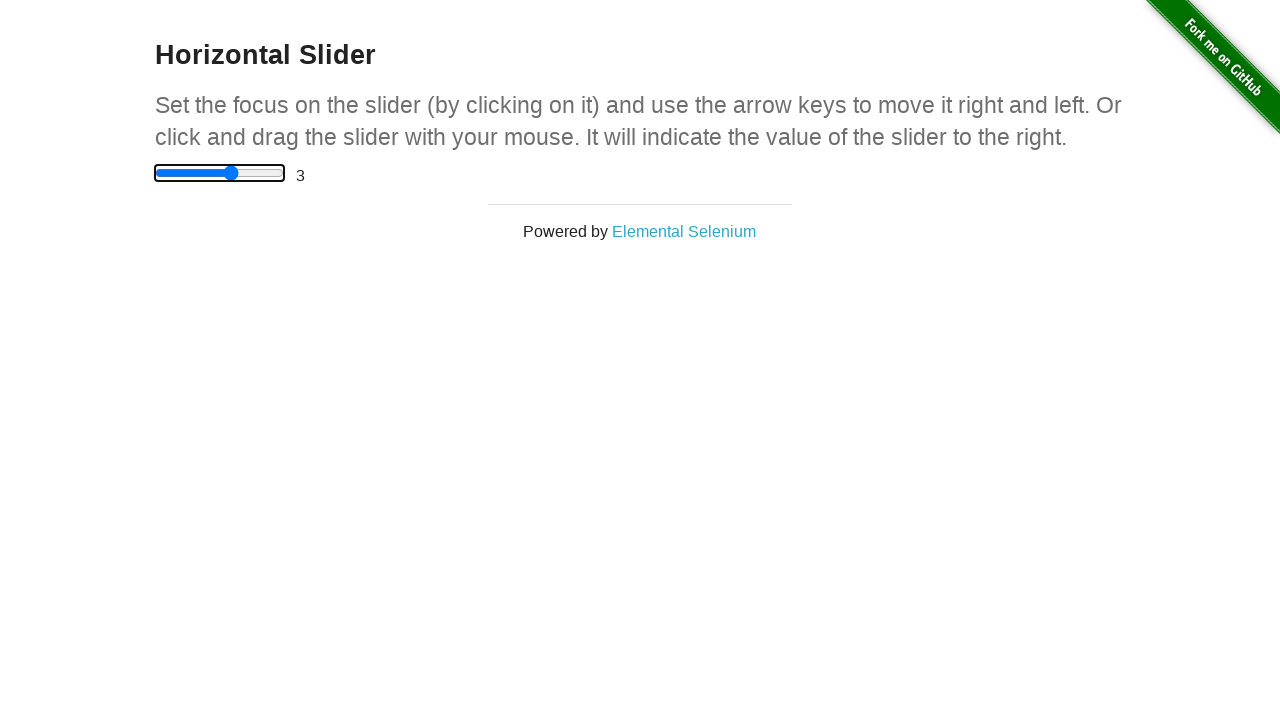

Checked slider value: 3
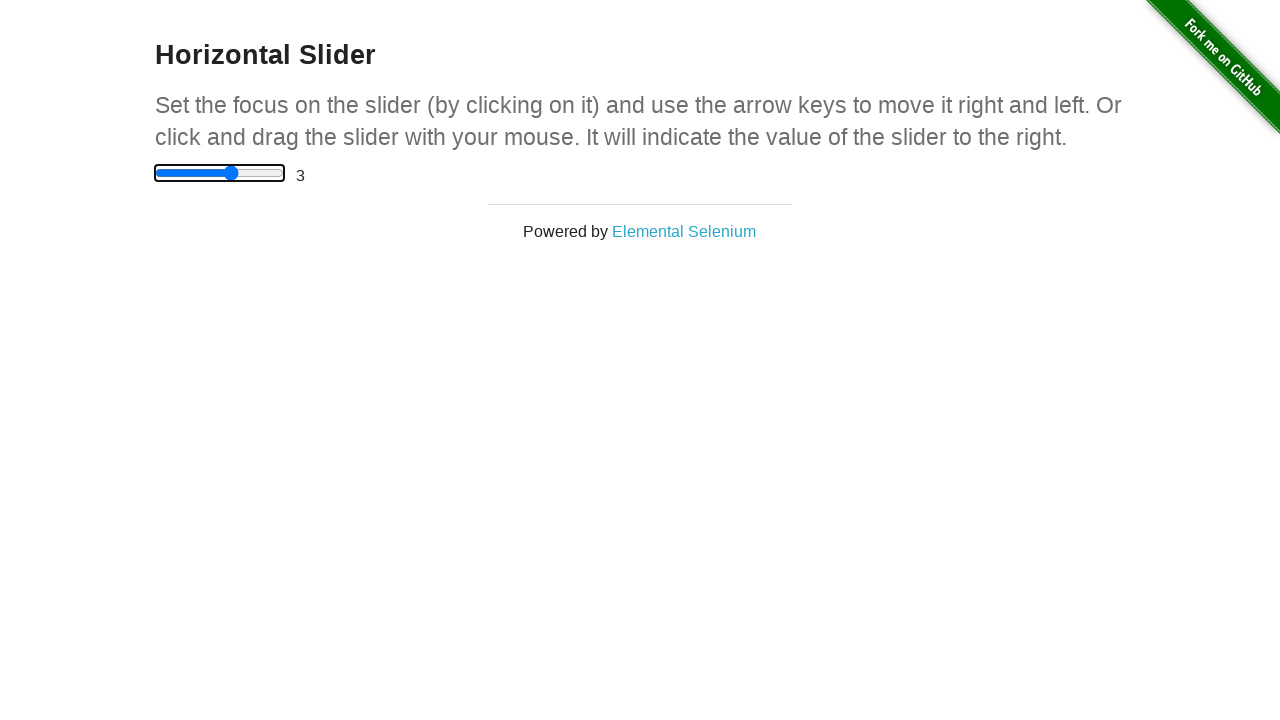

Pressed Enter on slider on input[type='range']
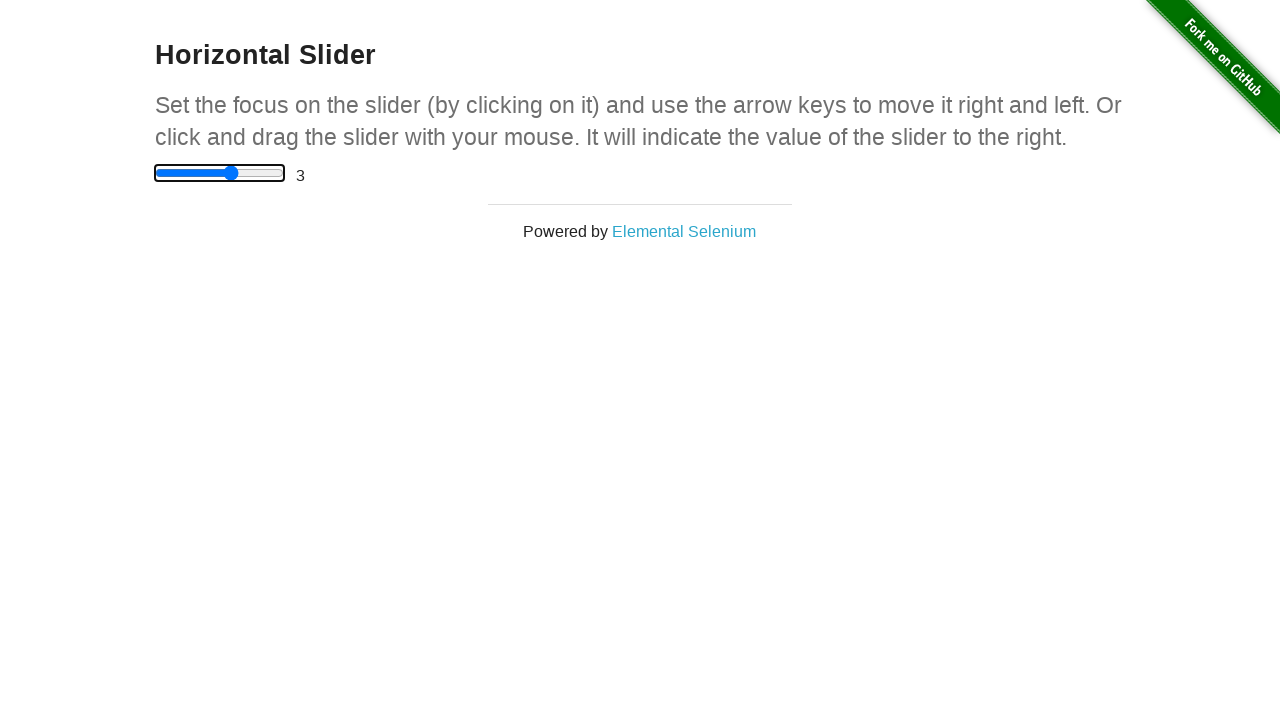

Pressed ArrowRight to move slider on input[type='range']
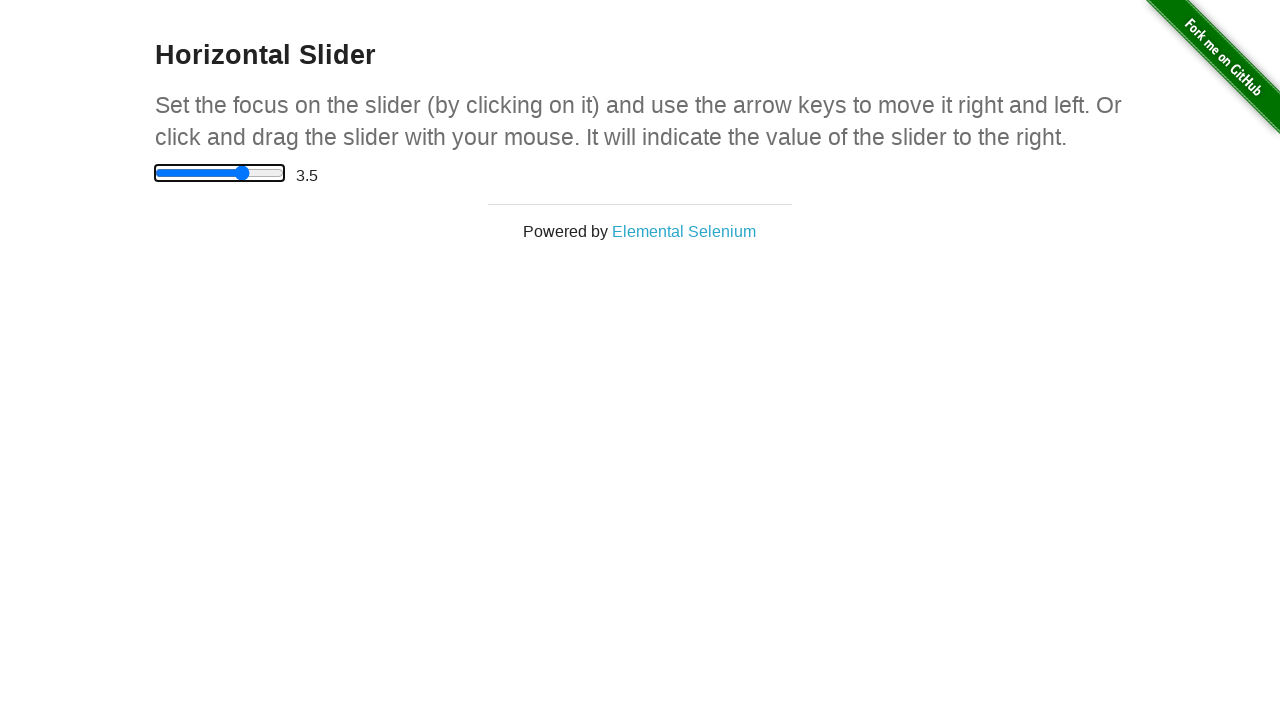

Checked slider value: 3.5
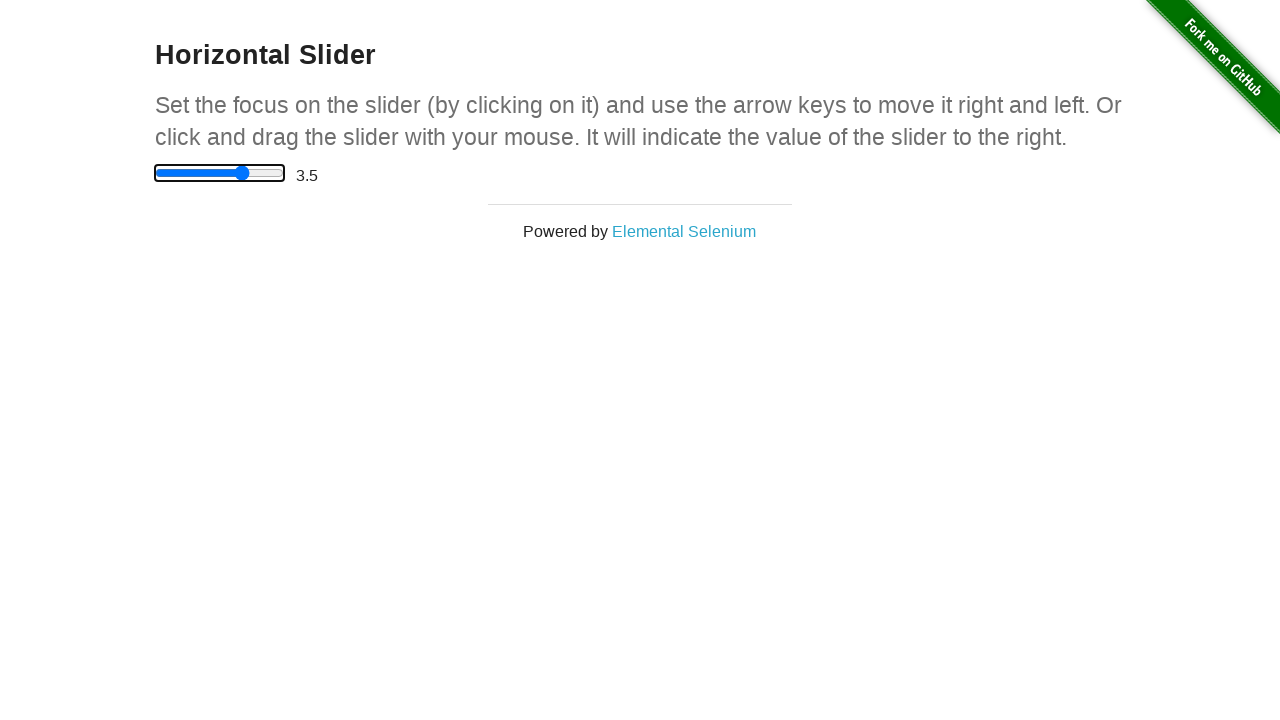

Target value 3.5 reached, stopping slider adjustment
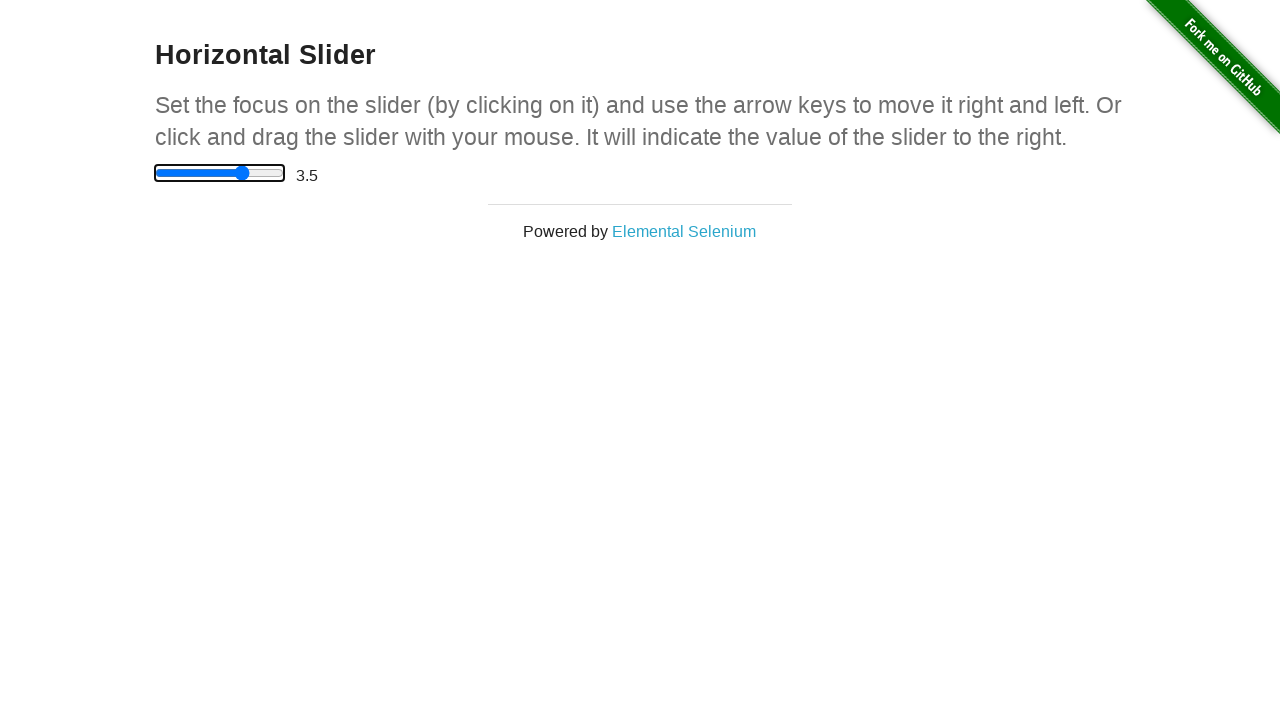

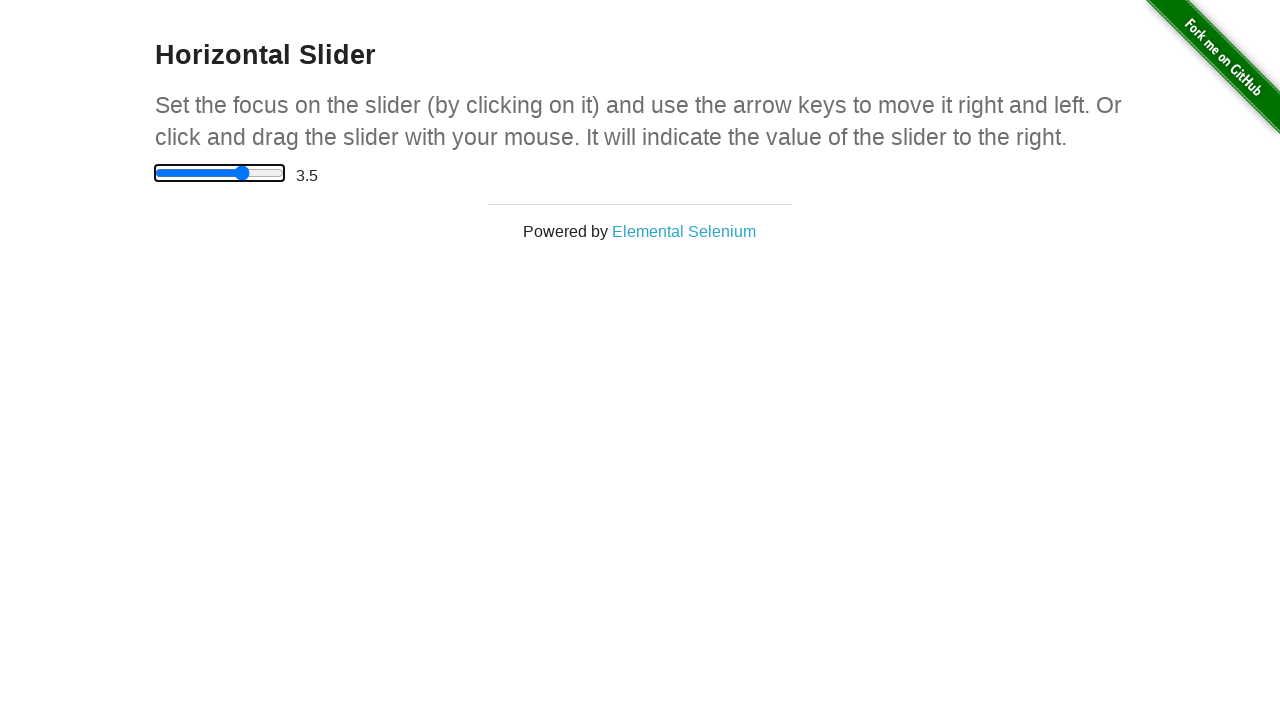